Tests clicking four "hard" buttons that become enabled sequentially, waiting for each to be enabled before clicking, and verifies the success message

Starting URL: https://eviltester.github.io/synchole/buttons.html

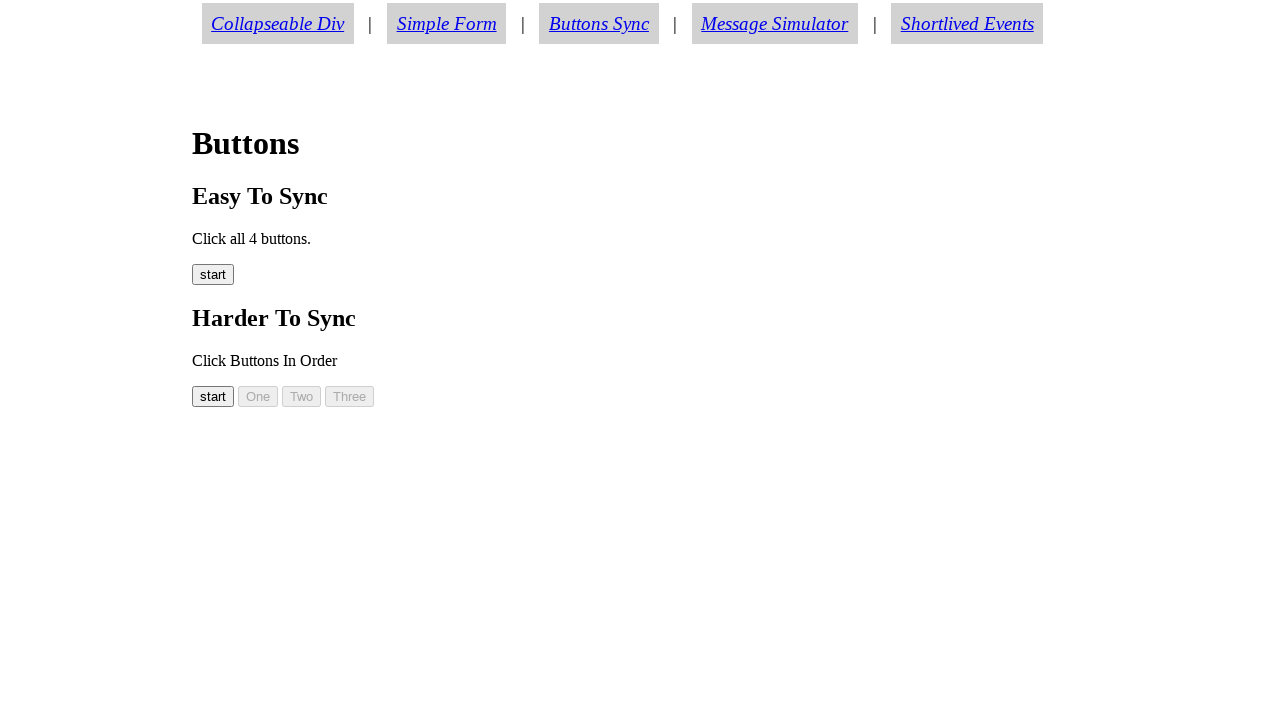

First hard button (button00) is visible
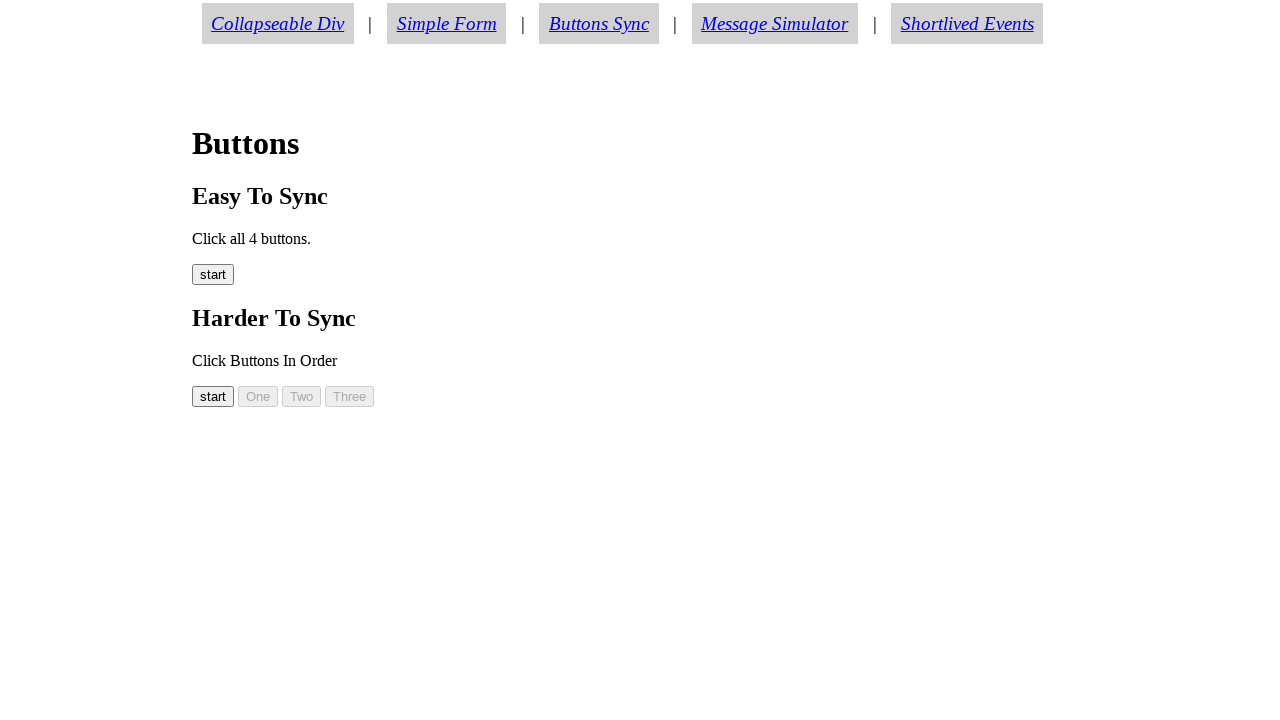

First hard button (button00) is now enabled
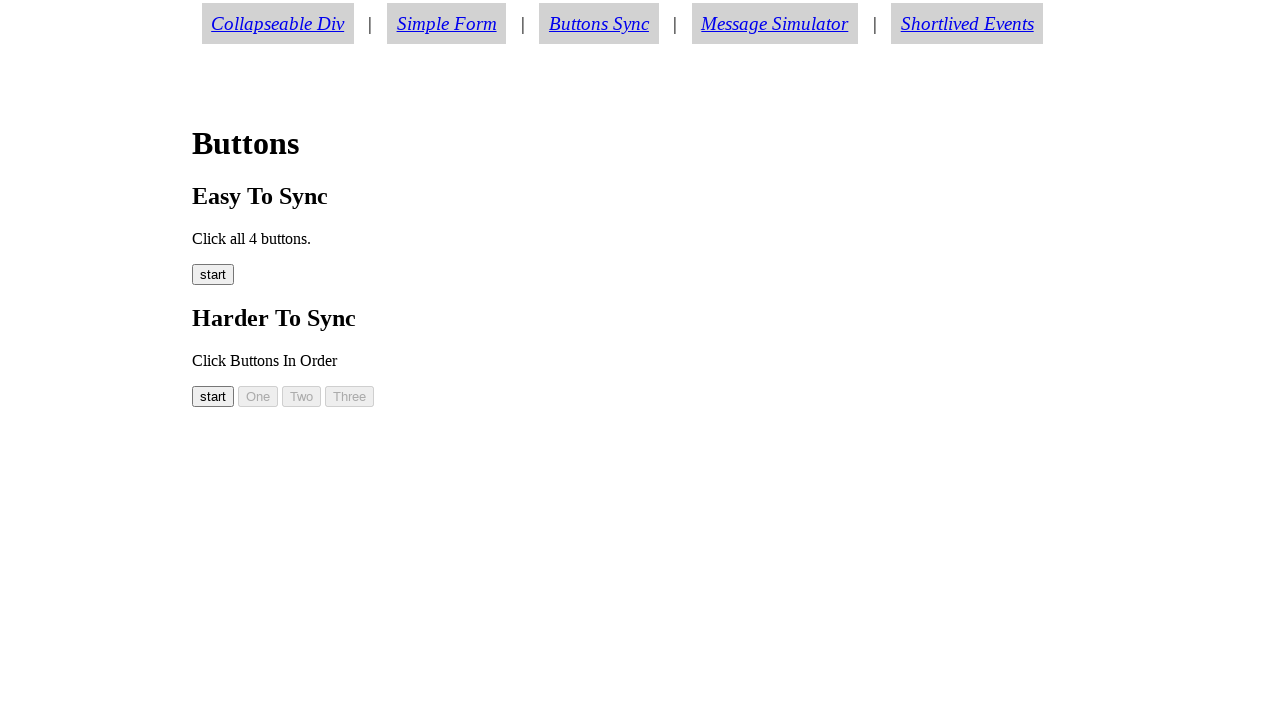

Clicked first hard button (button00) at (213, 396) on #button00
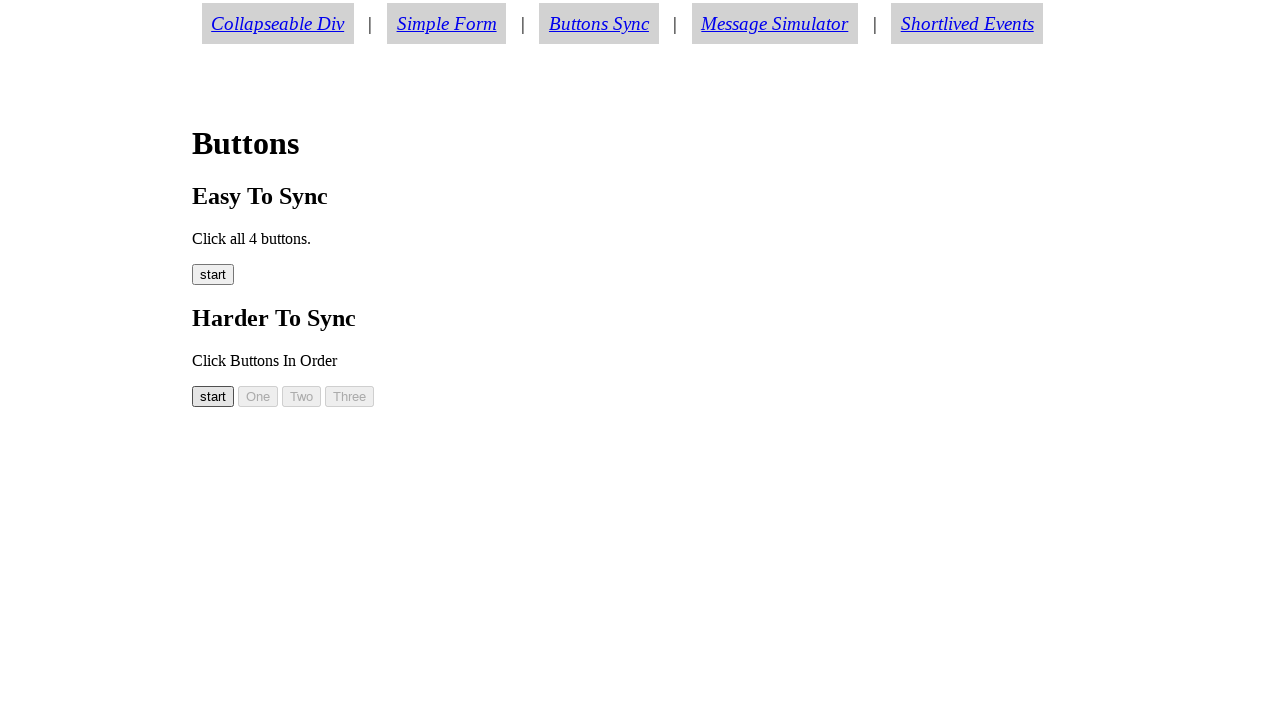

Second hard button (button01) is visible
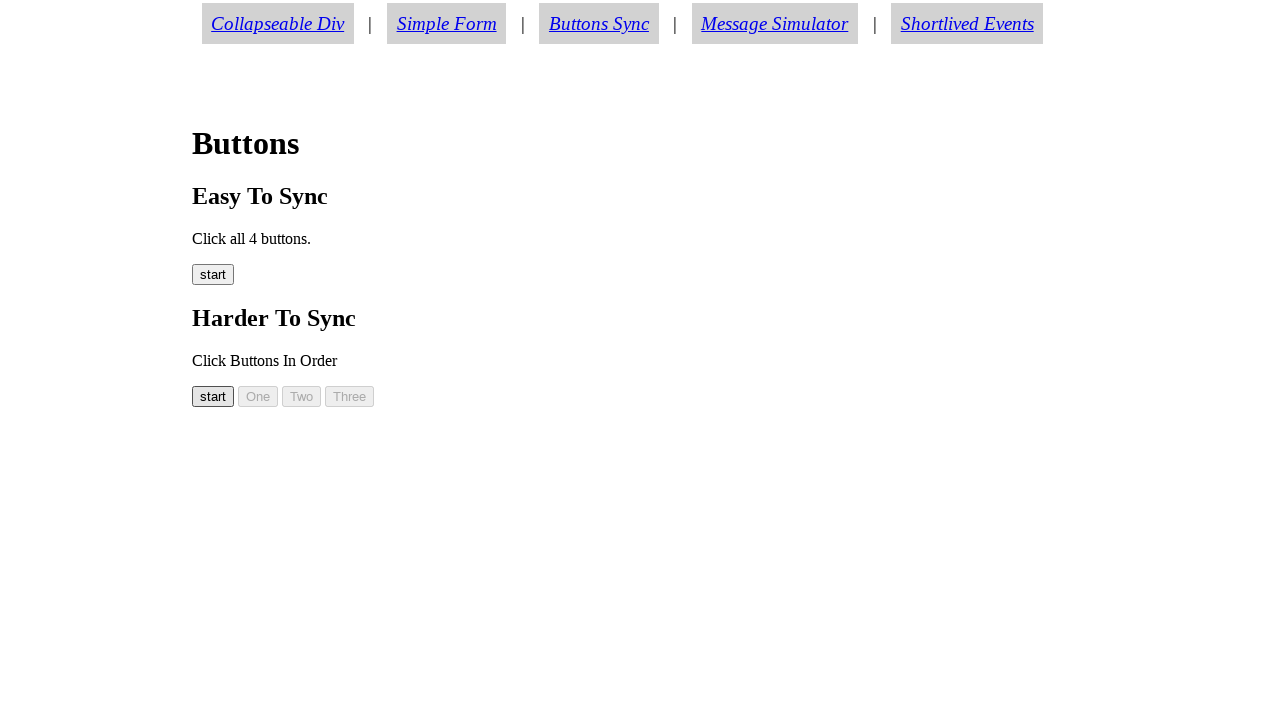

Second hard button (button01) is now enabled
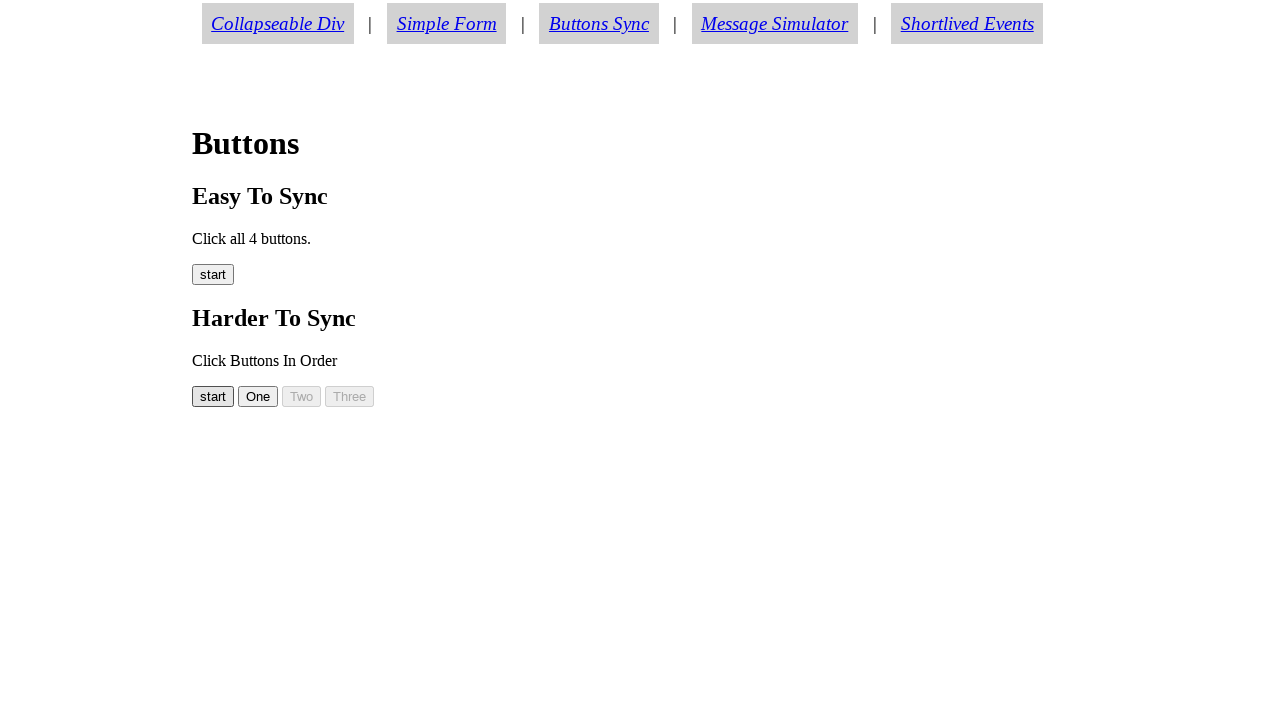

Clicked second hard button (button01) at (258, 396) on #button01
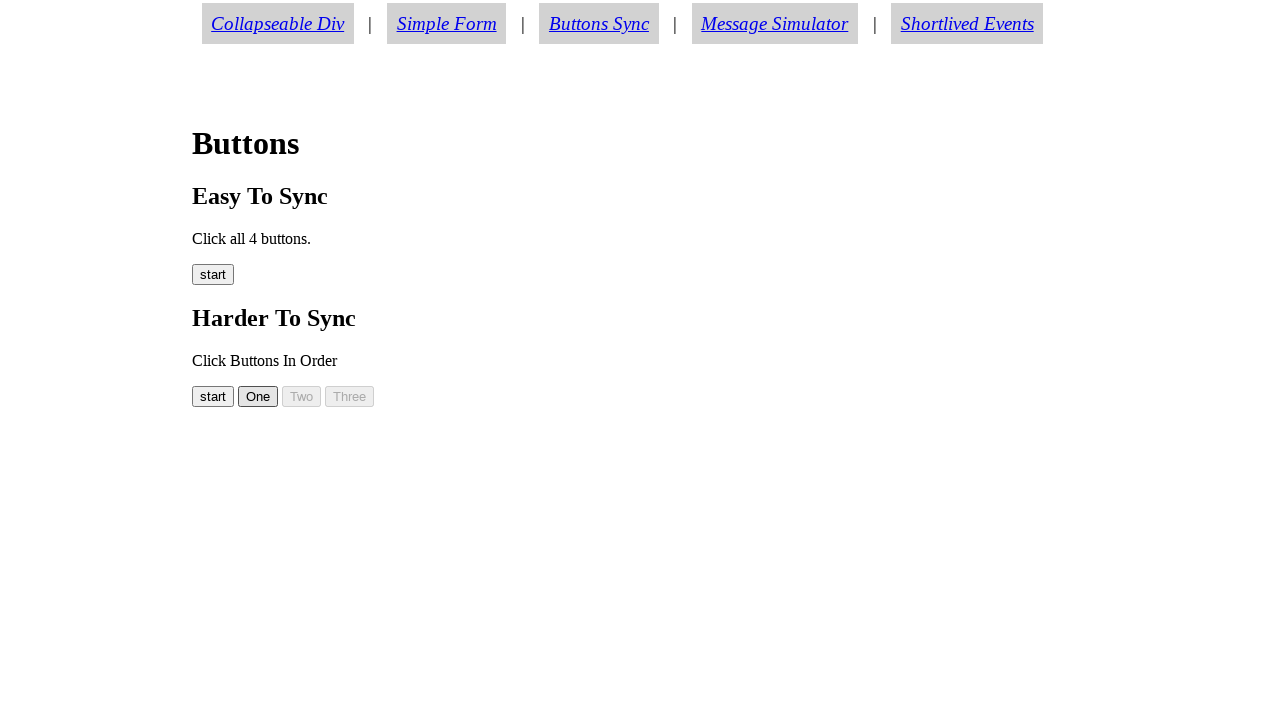

Third hard button (button02) is visible
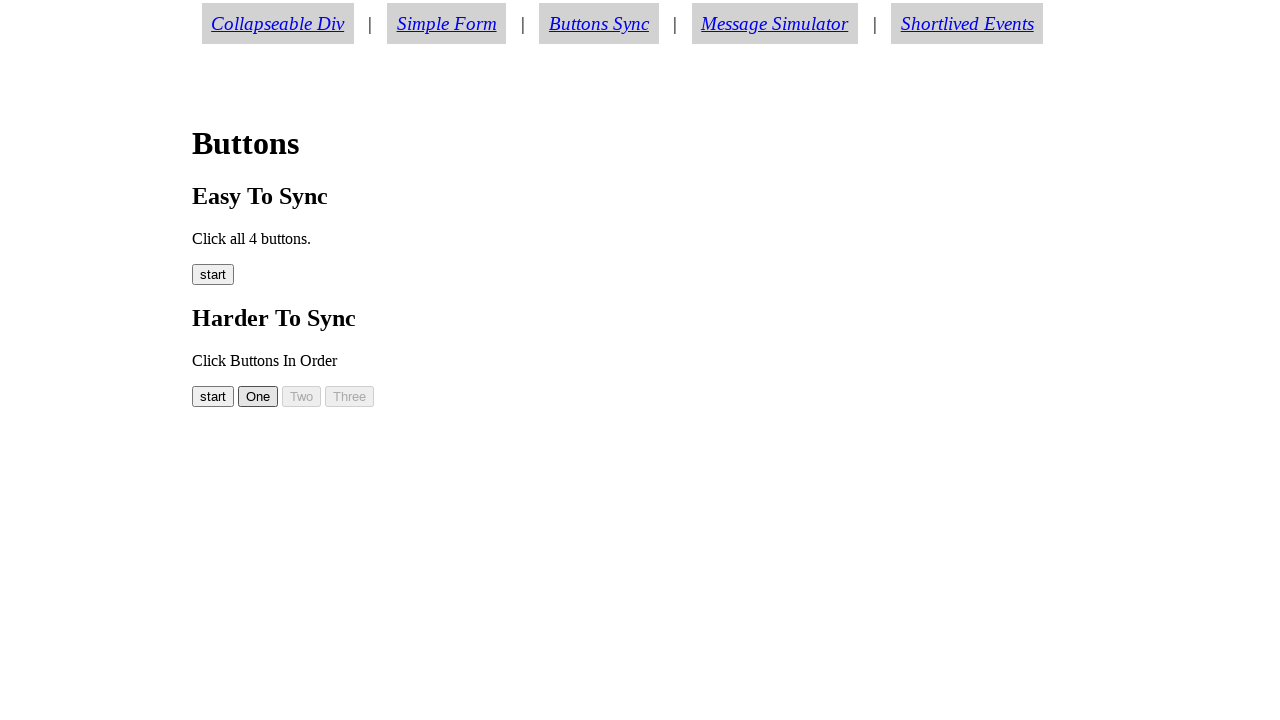

Third hard button (button02) is now enabled
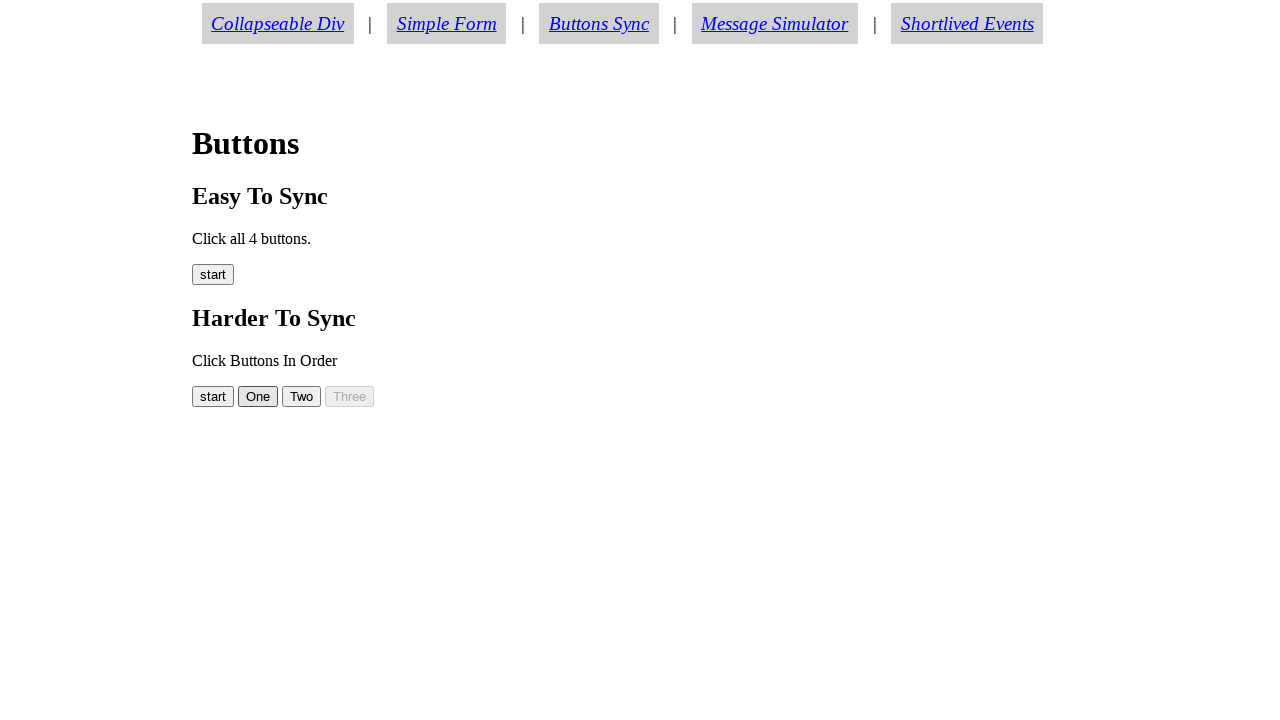

Clicked third hard button (button02) at (302, 396) on #button02
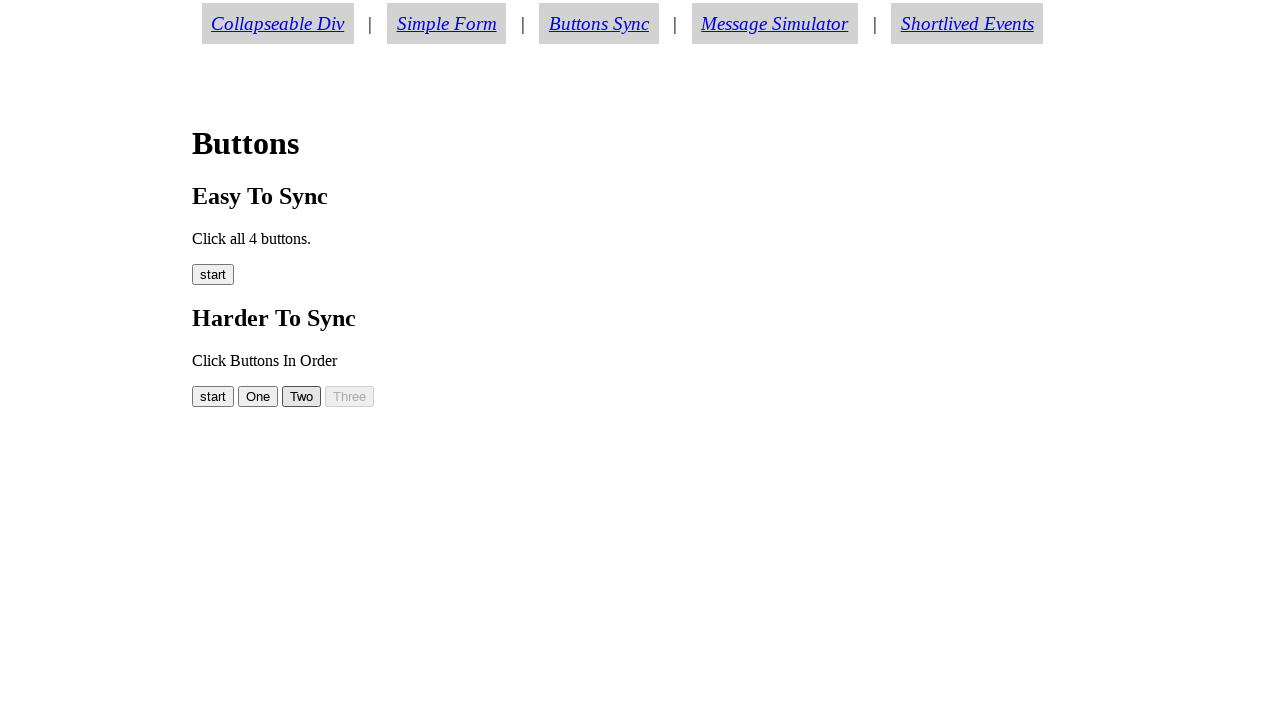

Fourth hard button (button03) is visible
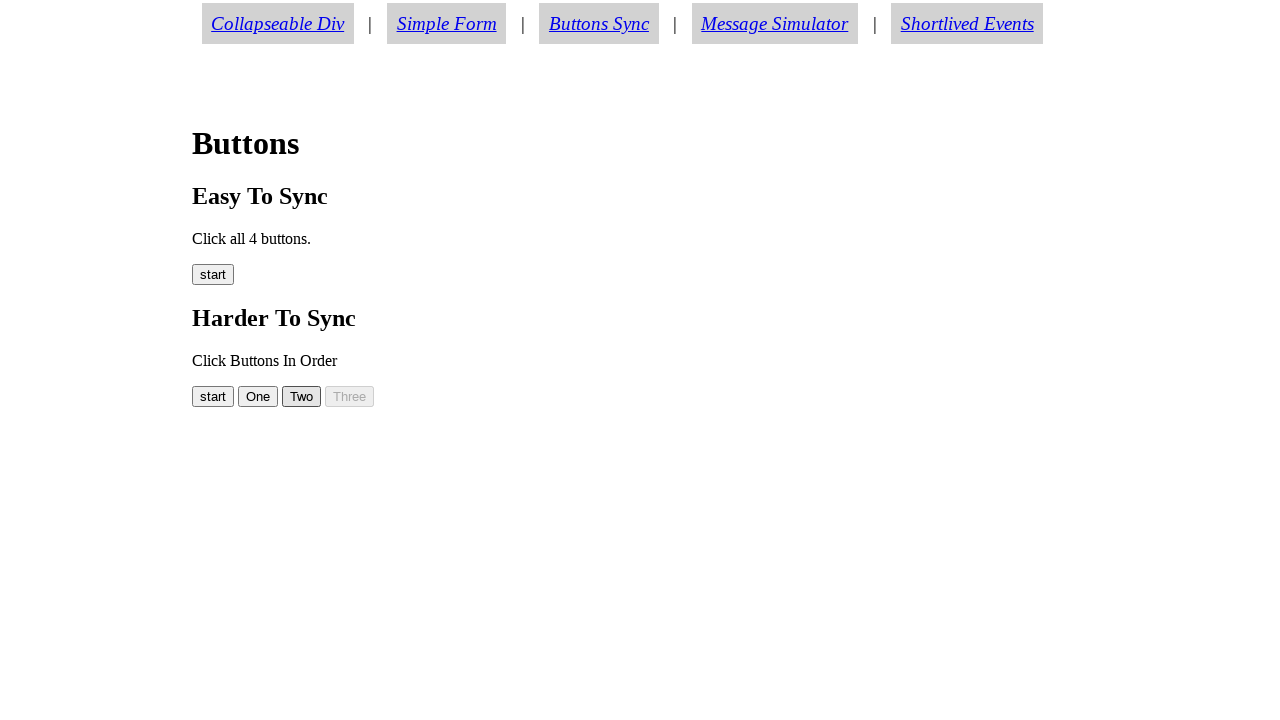

Fourth hard button (button03) is now enabled
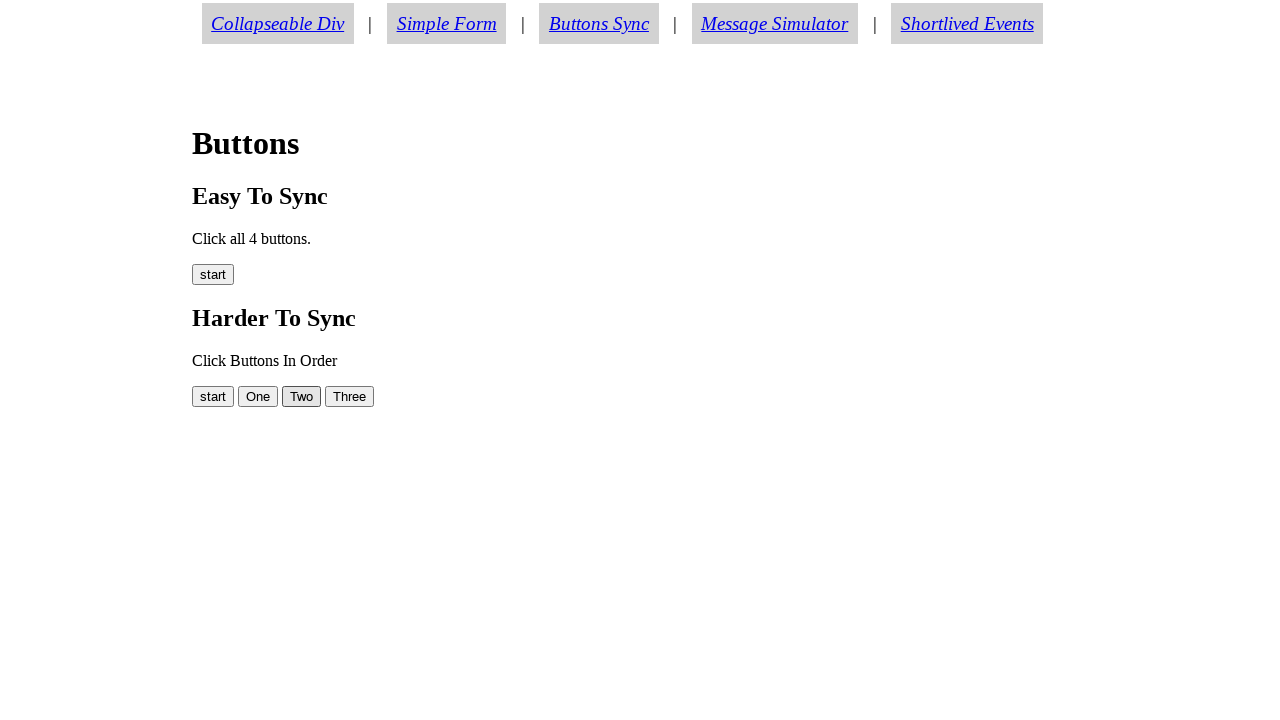

Clicked fourth hard button (button03) at (350, 396) on #button03
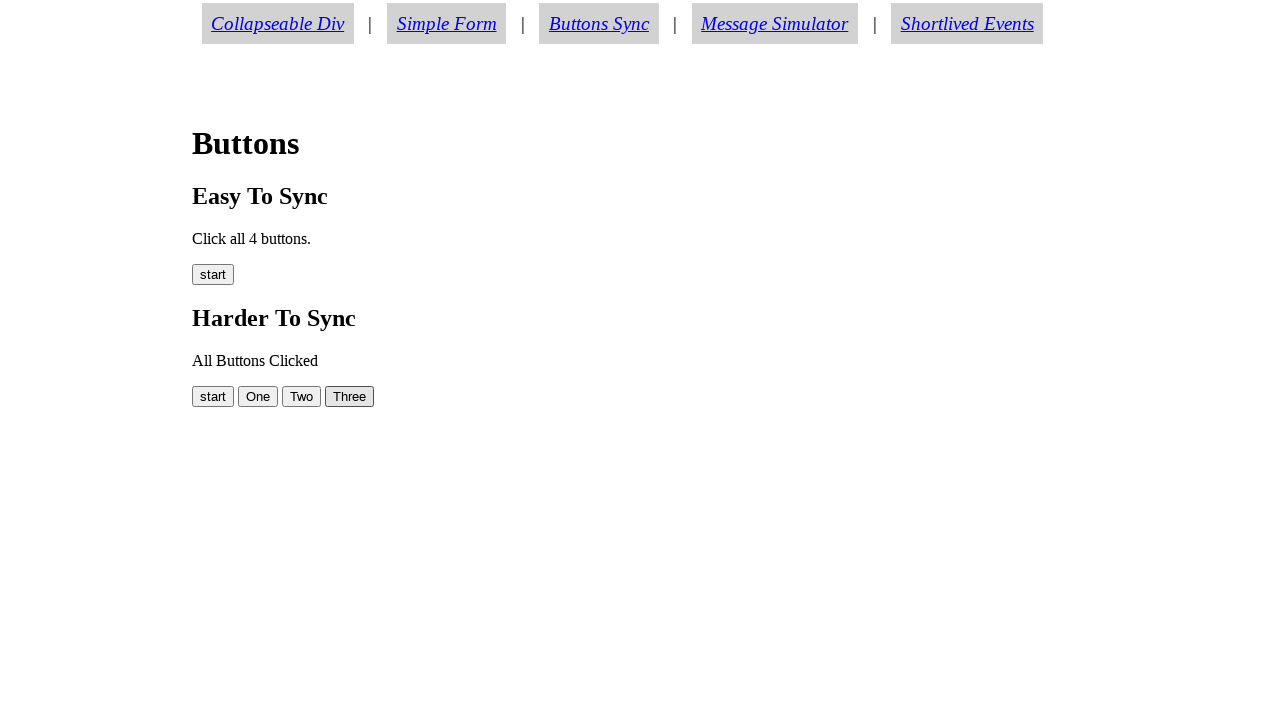

Located success message element
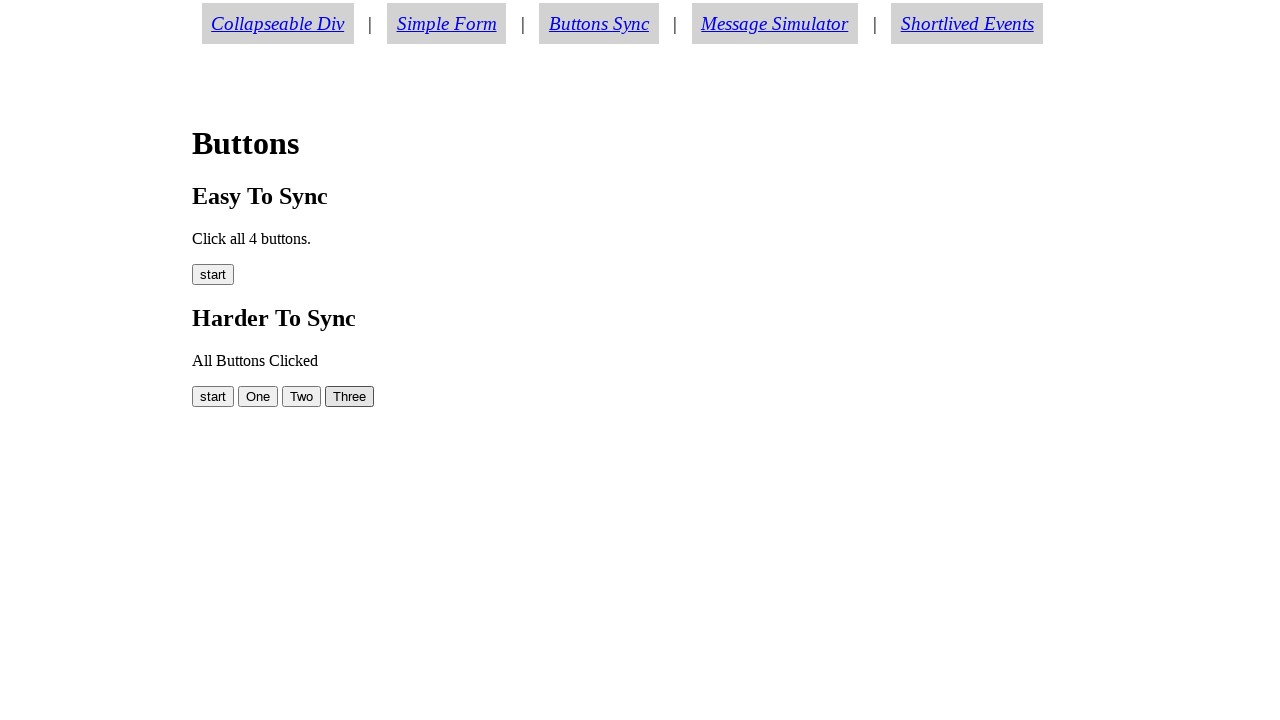

Verified success message: 'All Buttons Clicked'
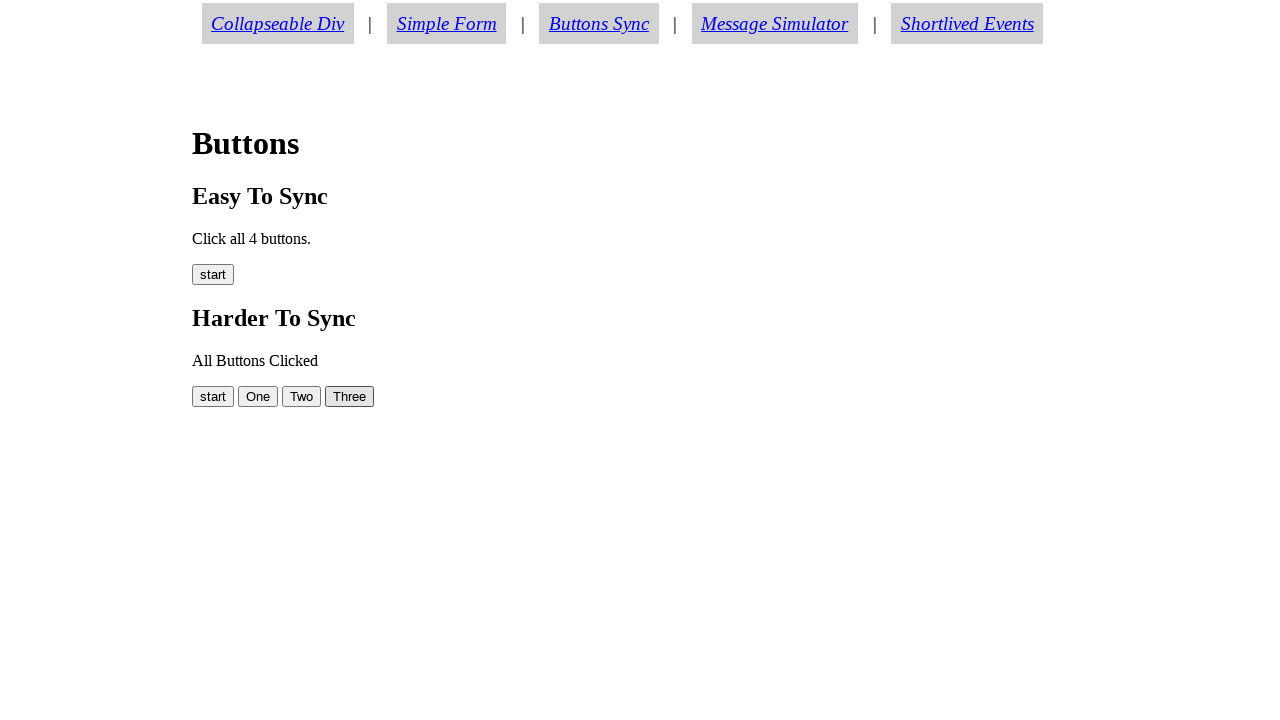

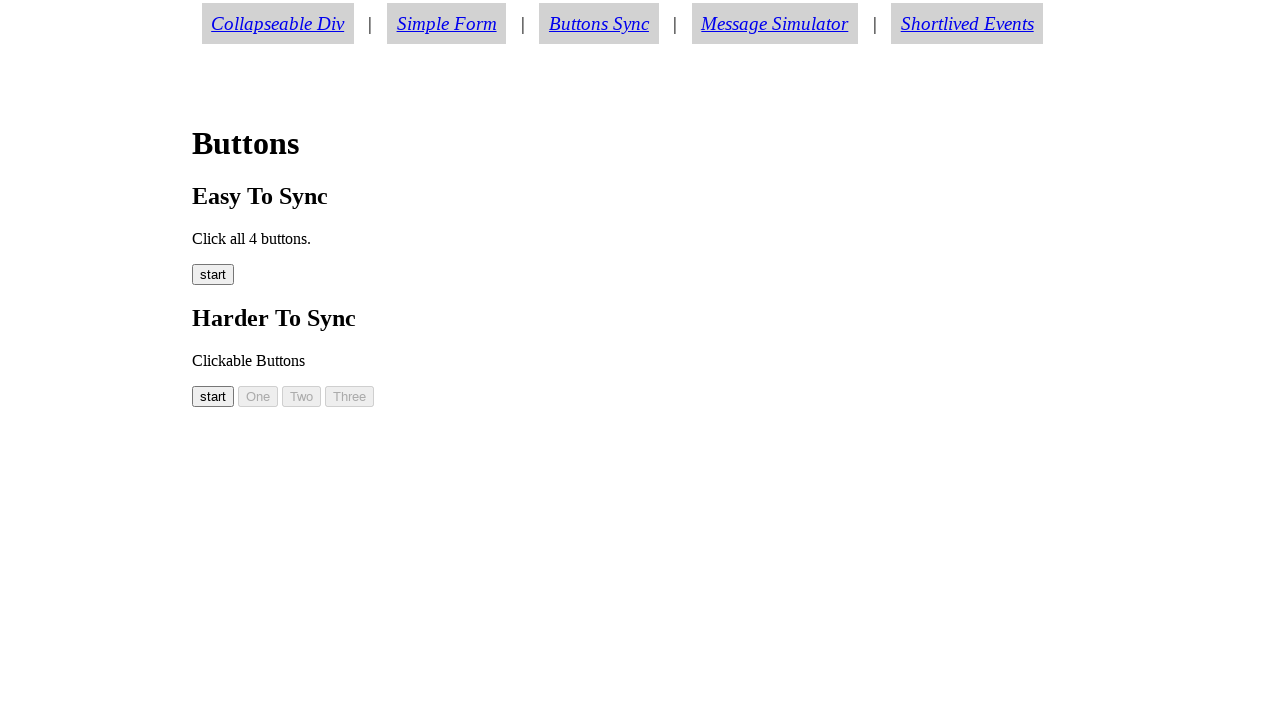